Tests static dropdown selection functionality by selecting options using different methods (by index, visible text, and value)

Starting URL: https://rahulshettyacademy.com/dropdownsPractise/

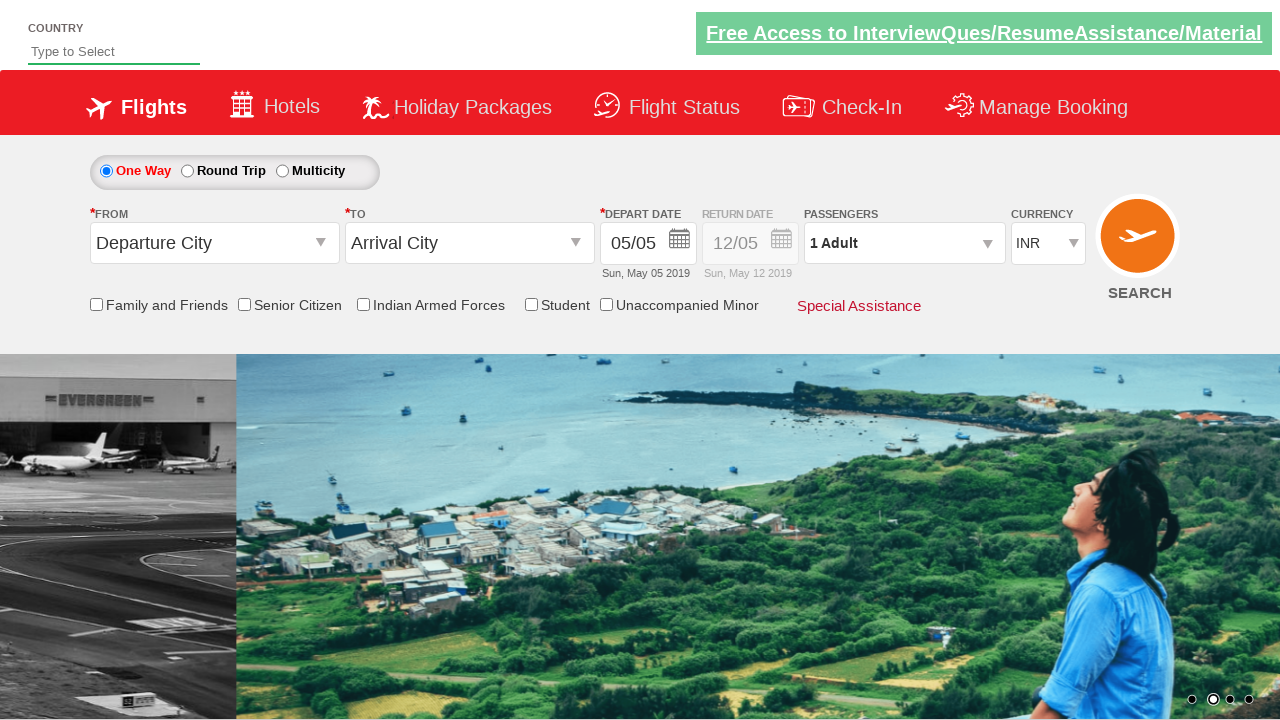

Located currency dropdown element
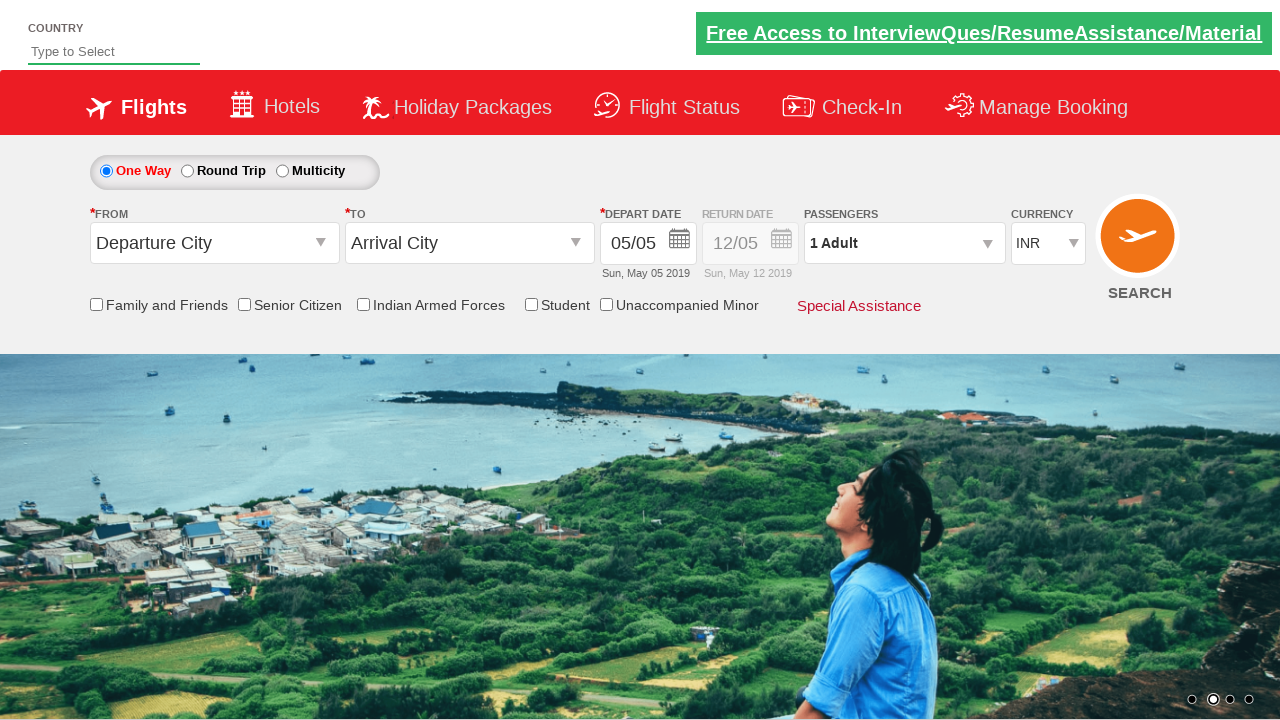

Selected first option (index 0) from currency dropdown on #ctl00_mainContent_DropDownListCurrency
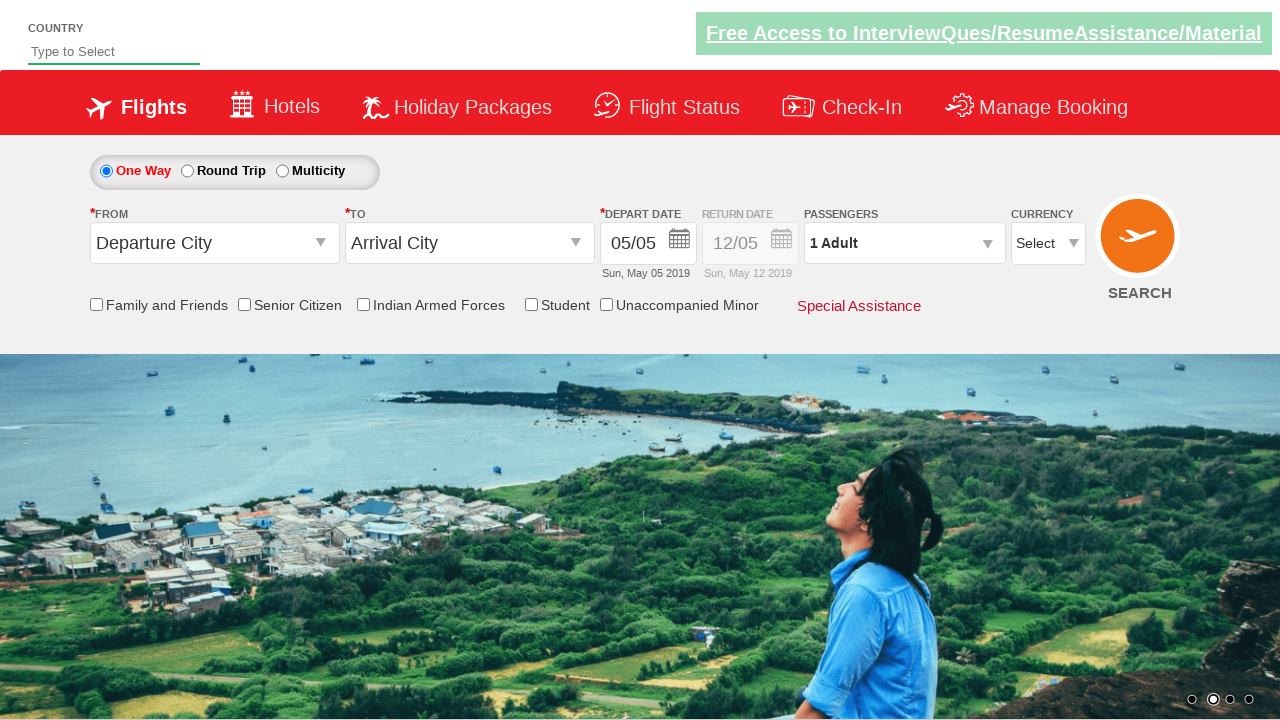

Selected third option (index 2) from currency dropdown on #ctl00_mainContent_DropDownListCurrency
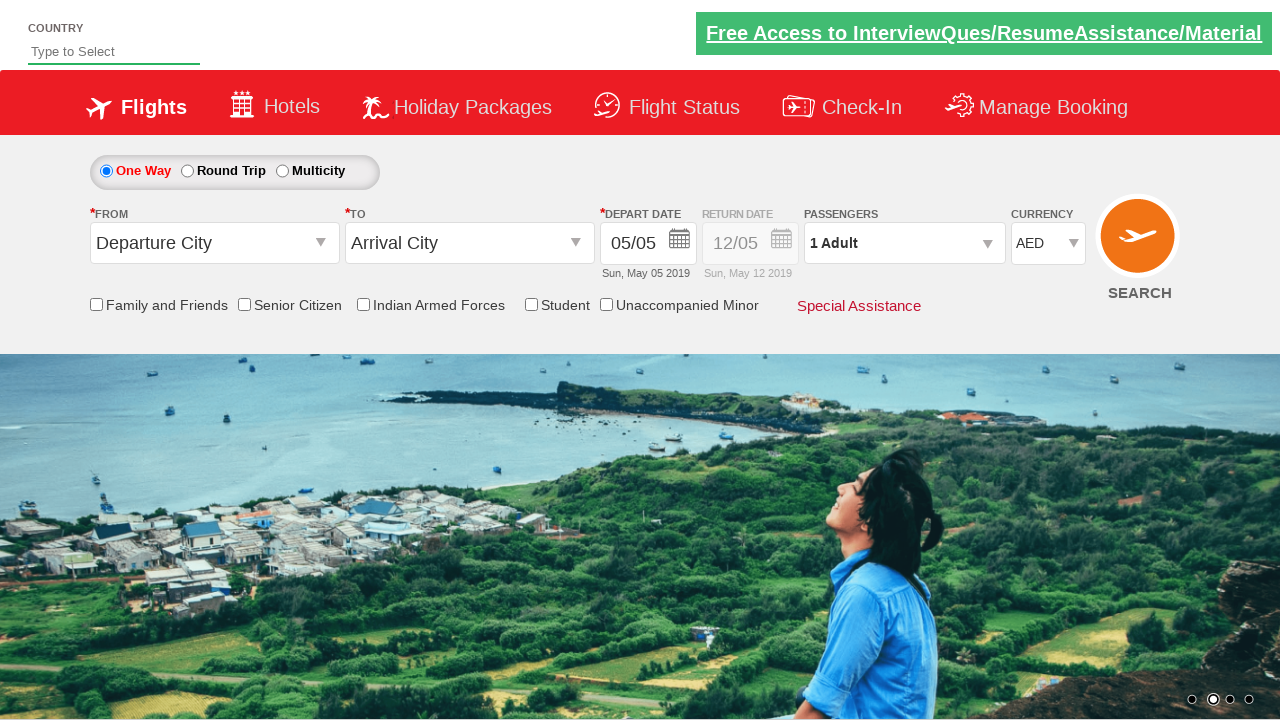

Selected 'INR' option by visible text from currency dropdown on #ctl00_mainContent_DropDownListCurrency
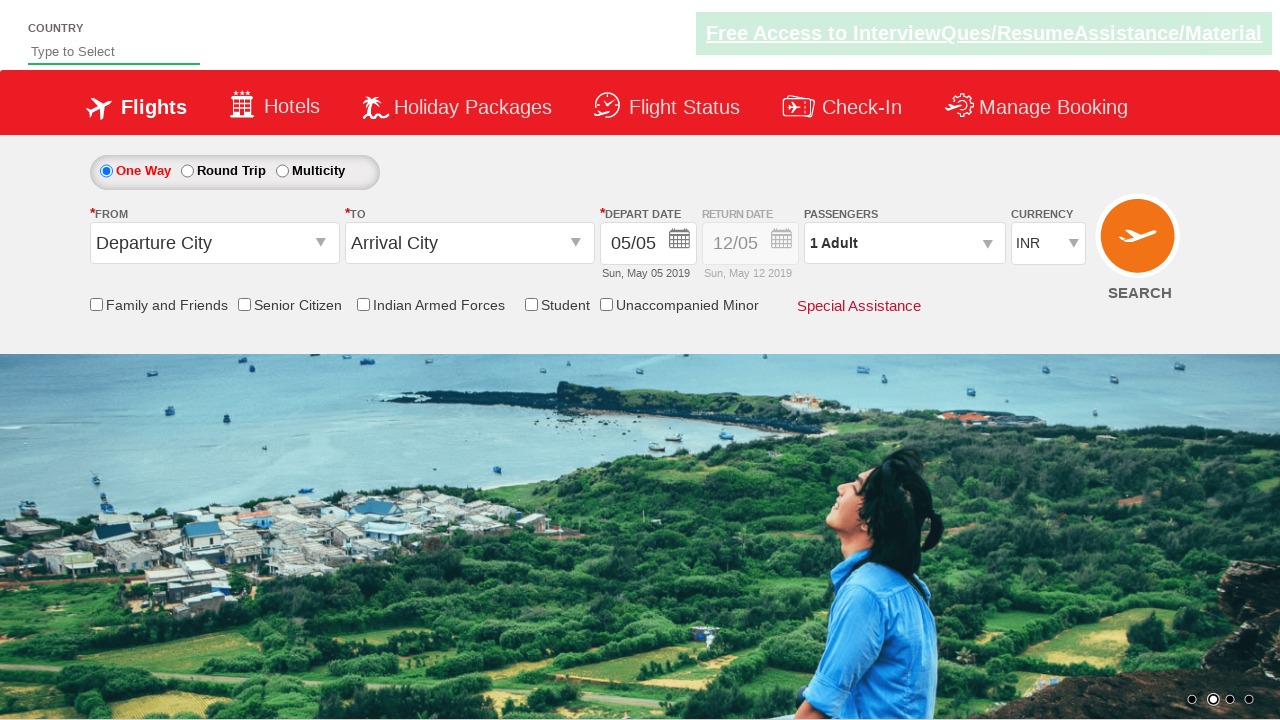

Selected 'AED' option by value from currency dropdown on #ctl00_mainContent_DropDownListCurrency
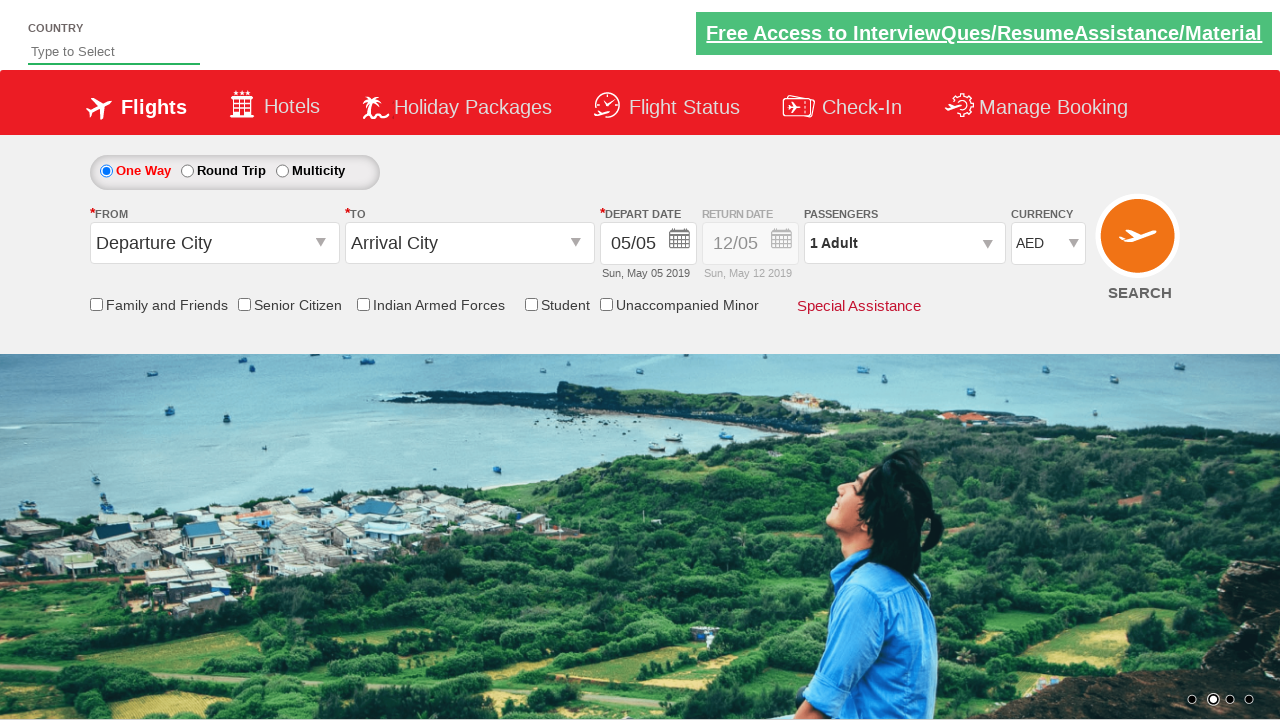

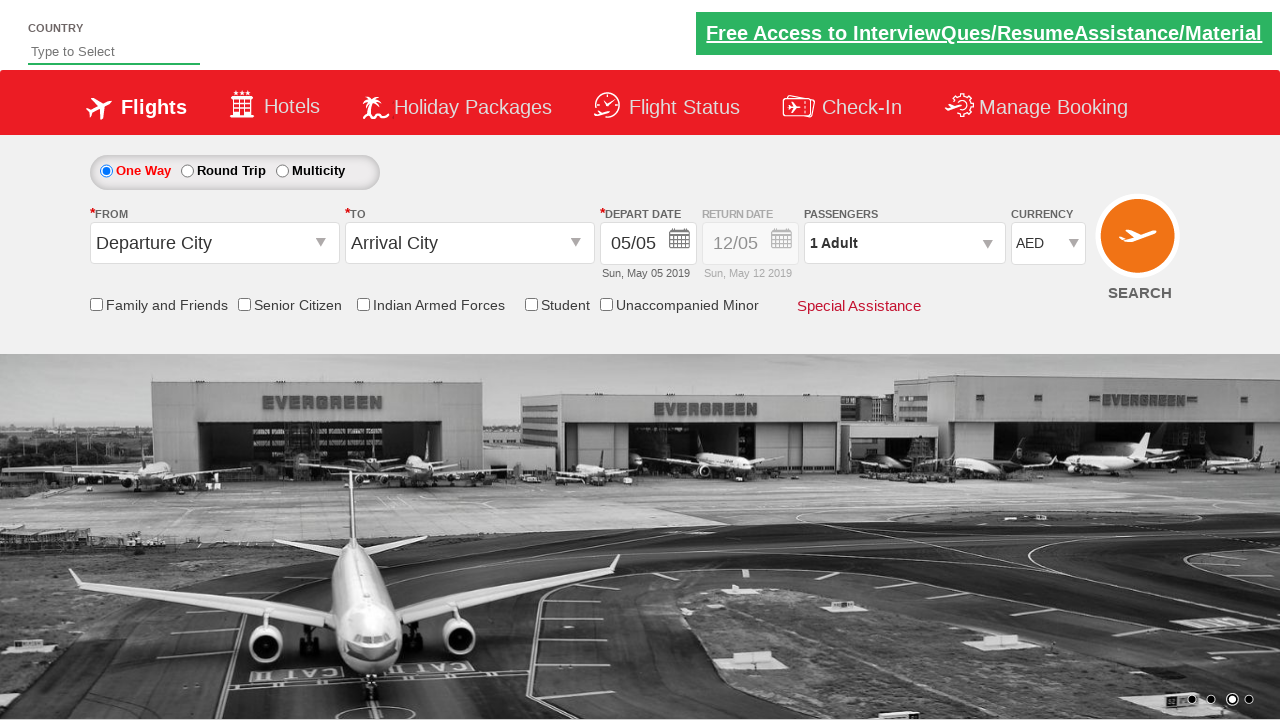